Tests browser navigation commands by clicking a link, then using back, forward, and refresh navigation functions

Starting URL: https://www.w3schools.com/css/css_syntax.asp

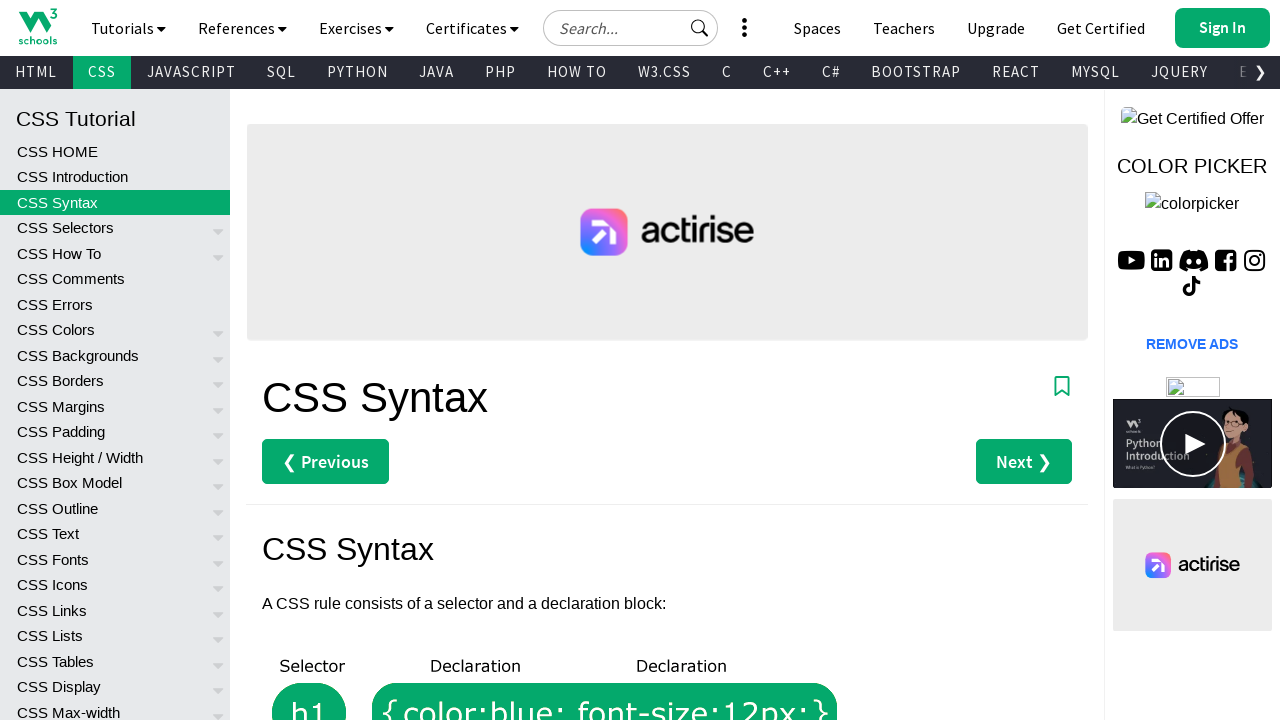

Clicked on 'CSS Selectors' link at (115, 228) on a:text('CSS Selectors')
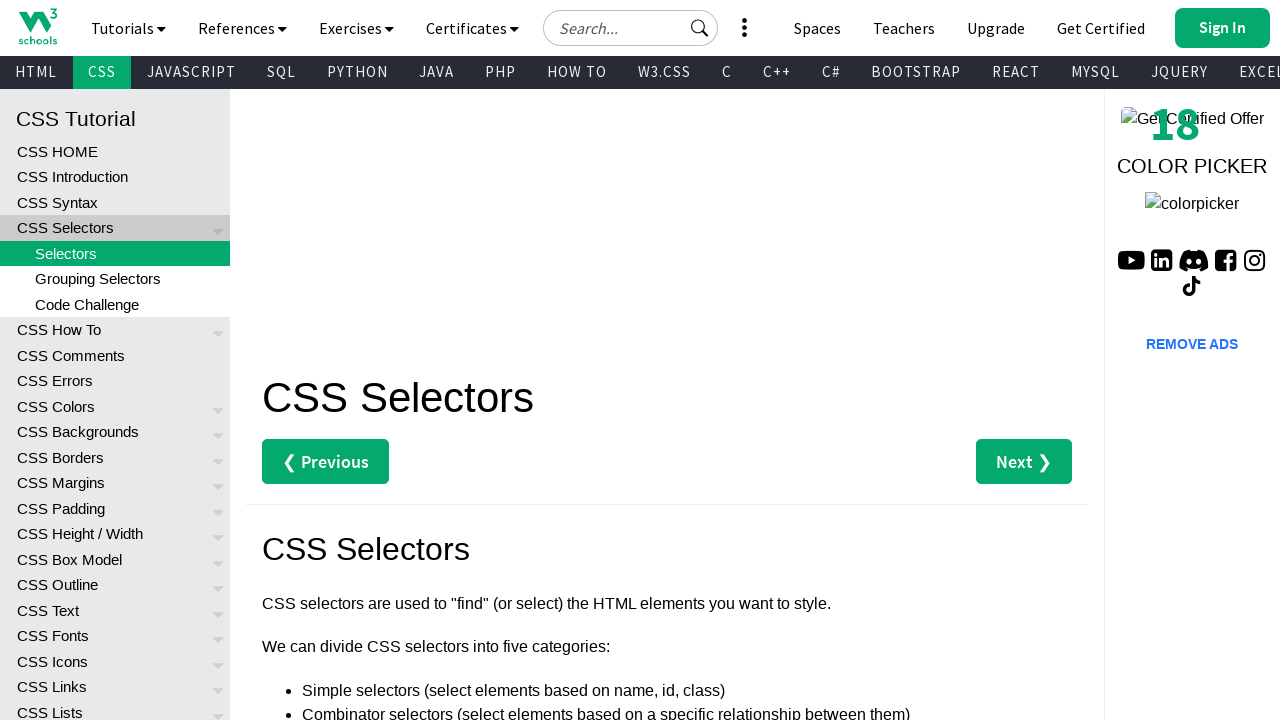

Page loaded after clicking CSS Selectors link
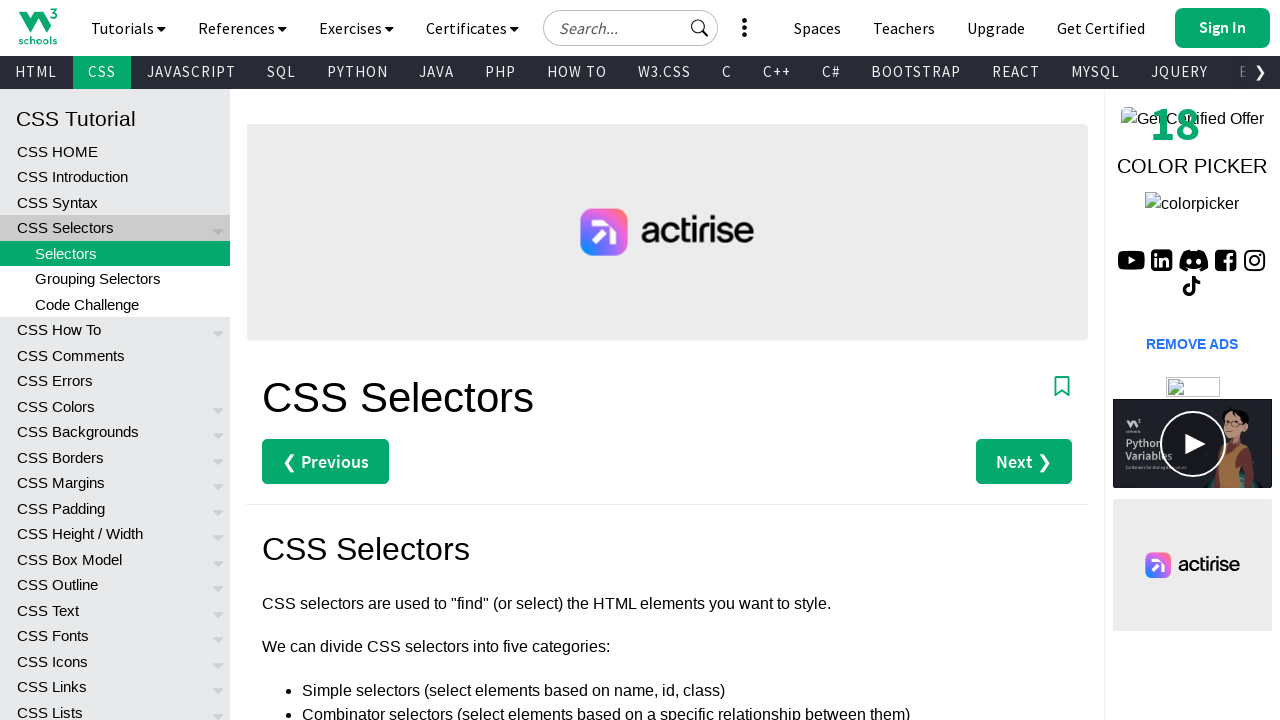

Navigated back to CSS Syntax page
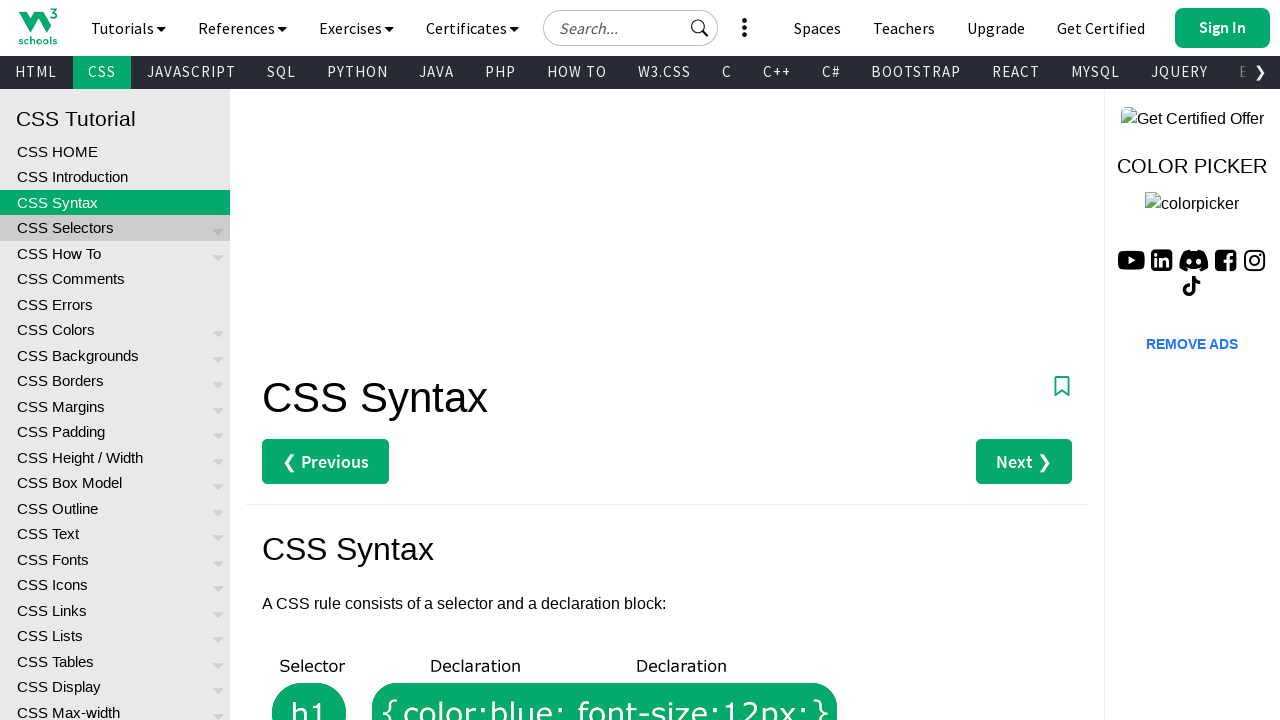

Back navigation completed
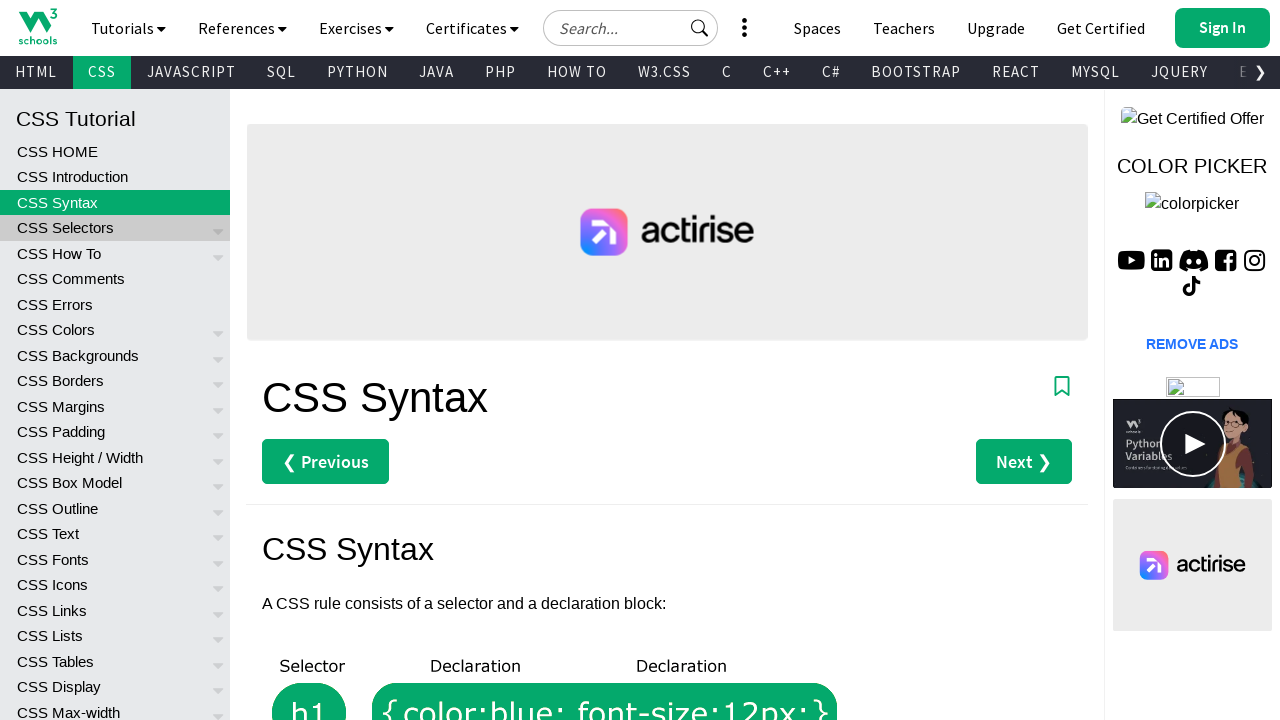

Navigated forward to CSS Selectors page
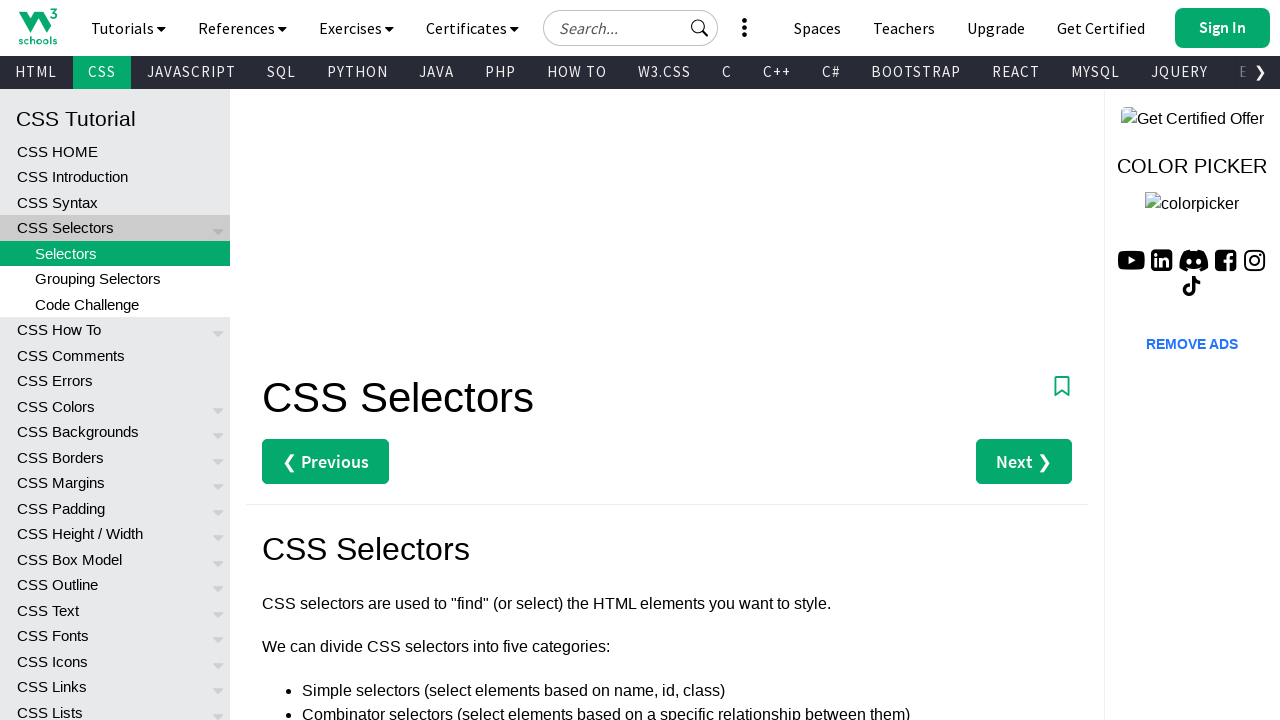

Forward navigation completed
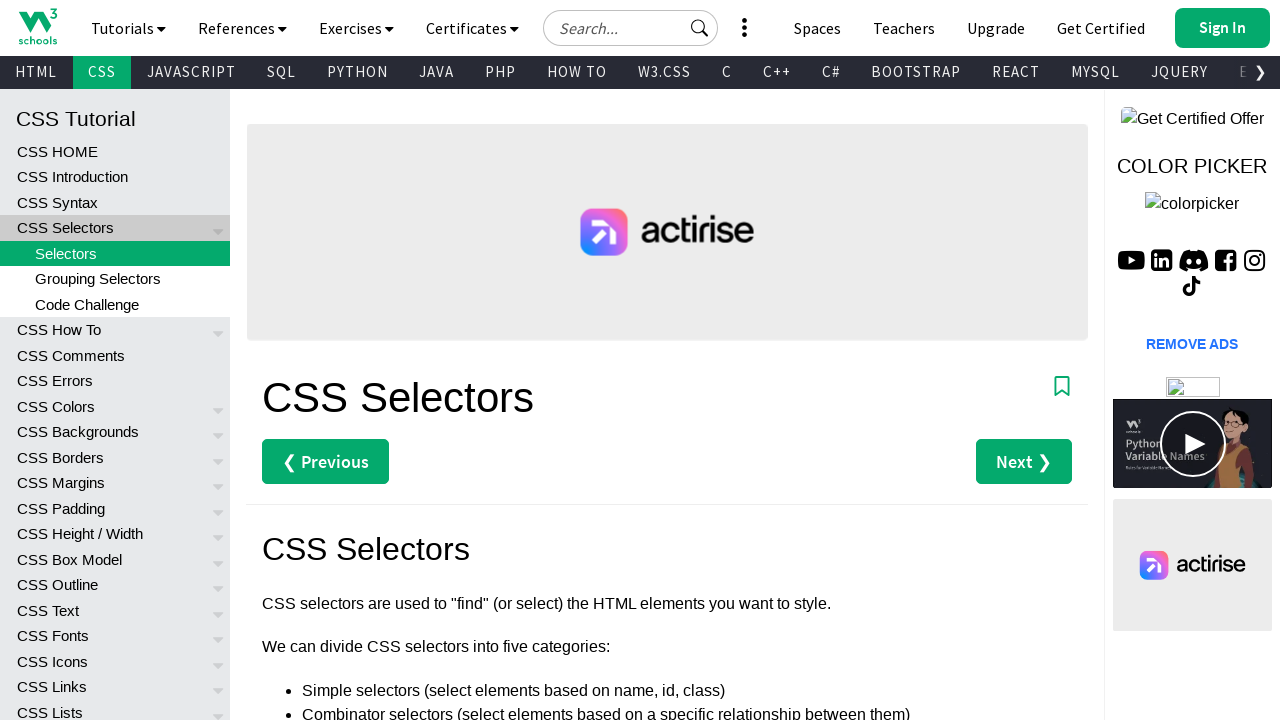

Refreshed the current page
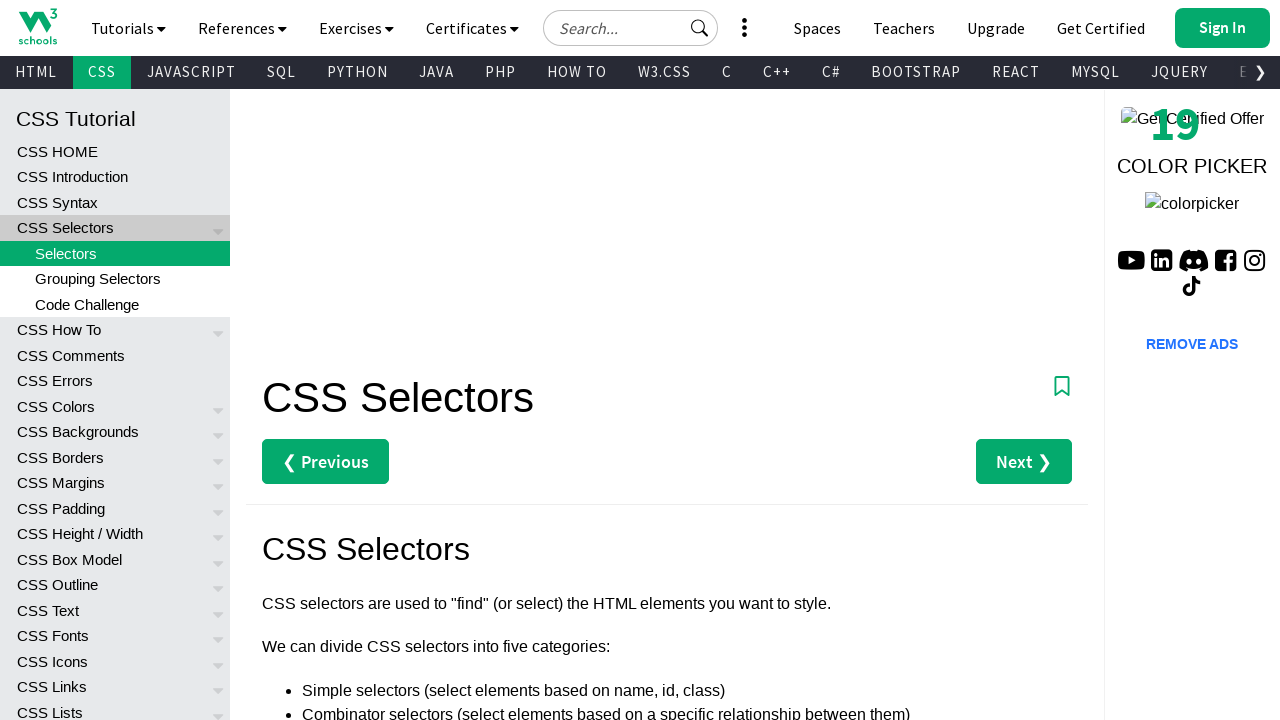

Page fully reloaded
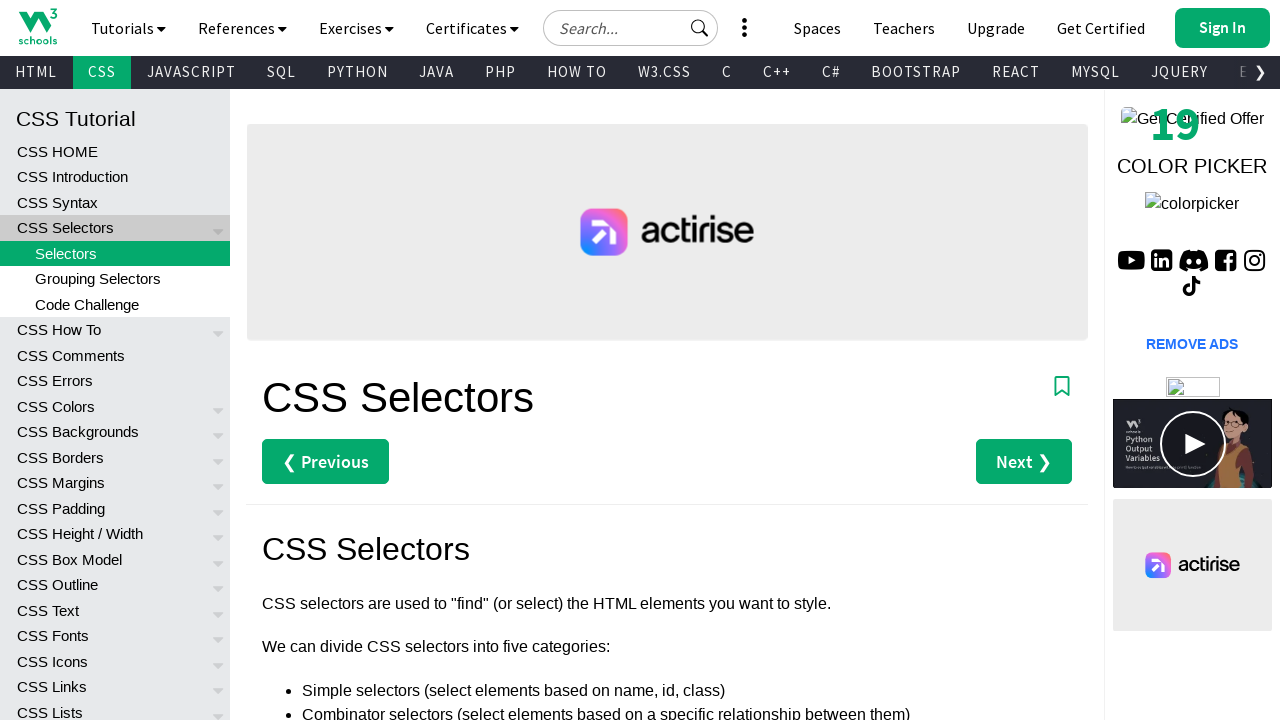

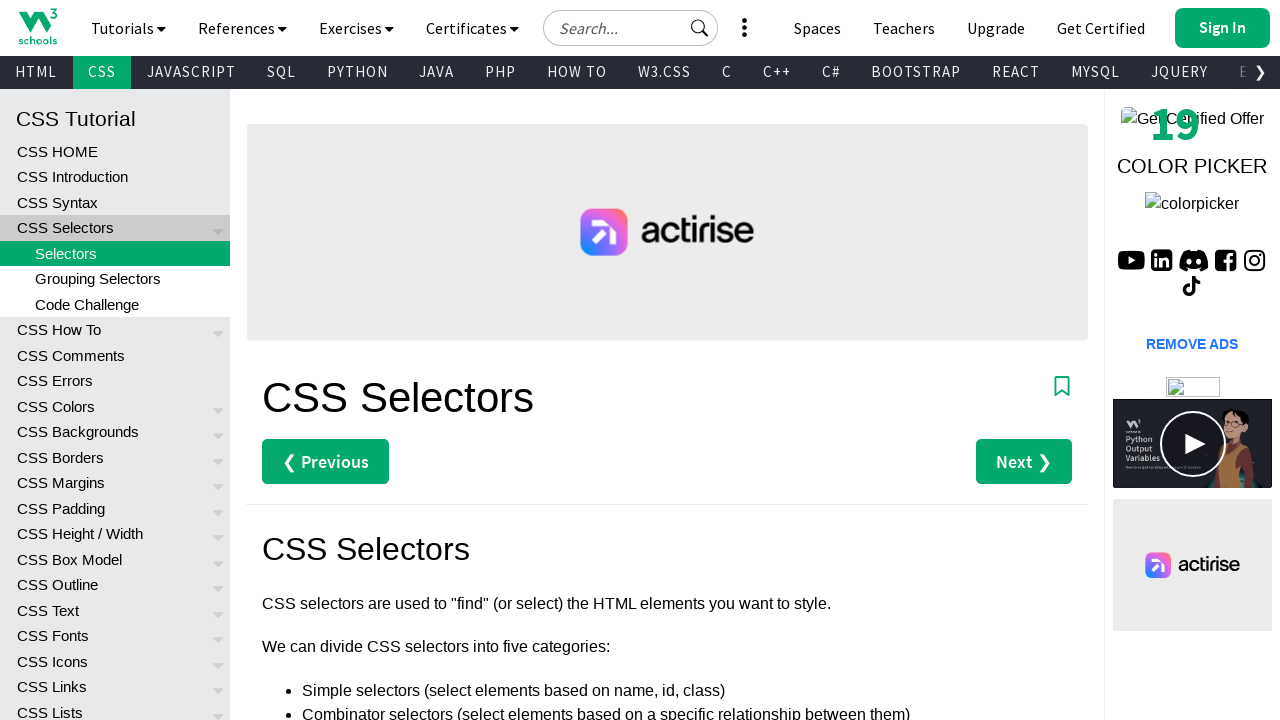